Tests checkbox functionality by selecting all day-of-week checkboxes on a test automation practice page, demonstrating how to find multiple elements and click each one.

Starting URL: https://testautomationpractice.blogspot.com/

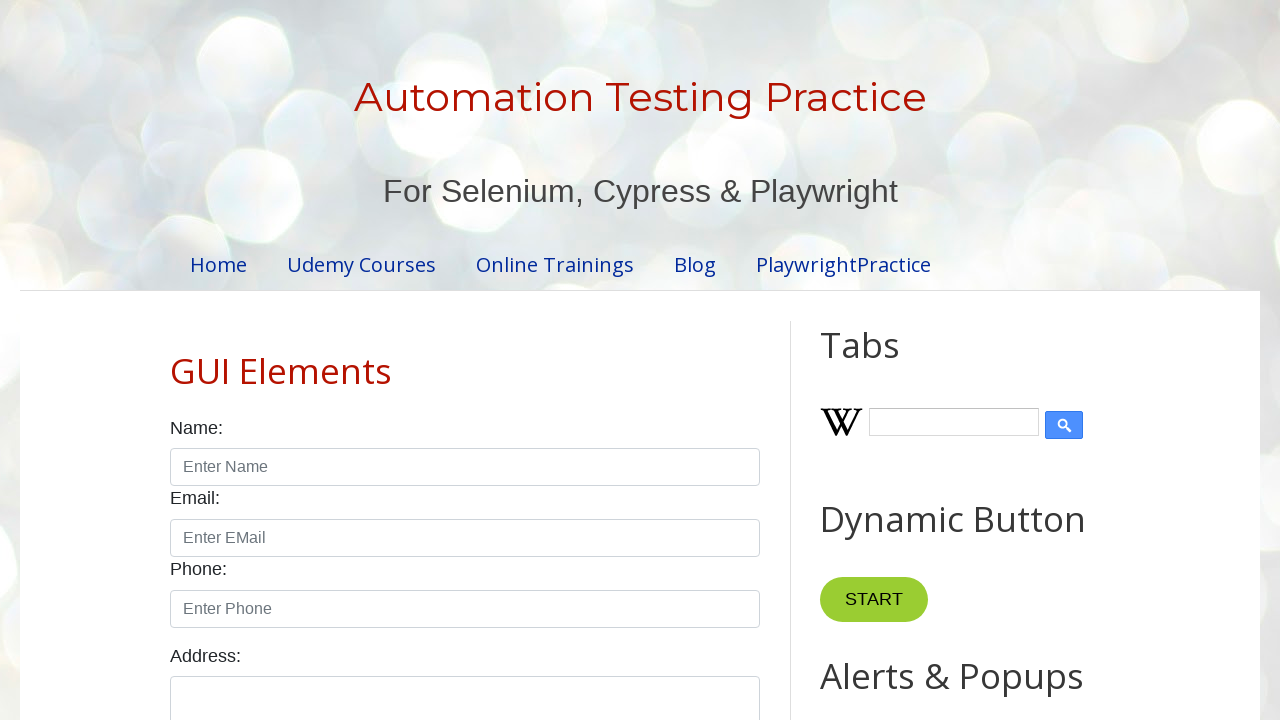

Waited for day-of-week checkboxes to be visible on the page
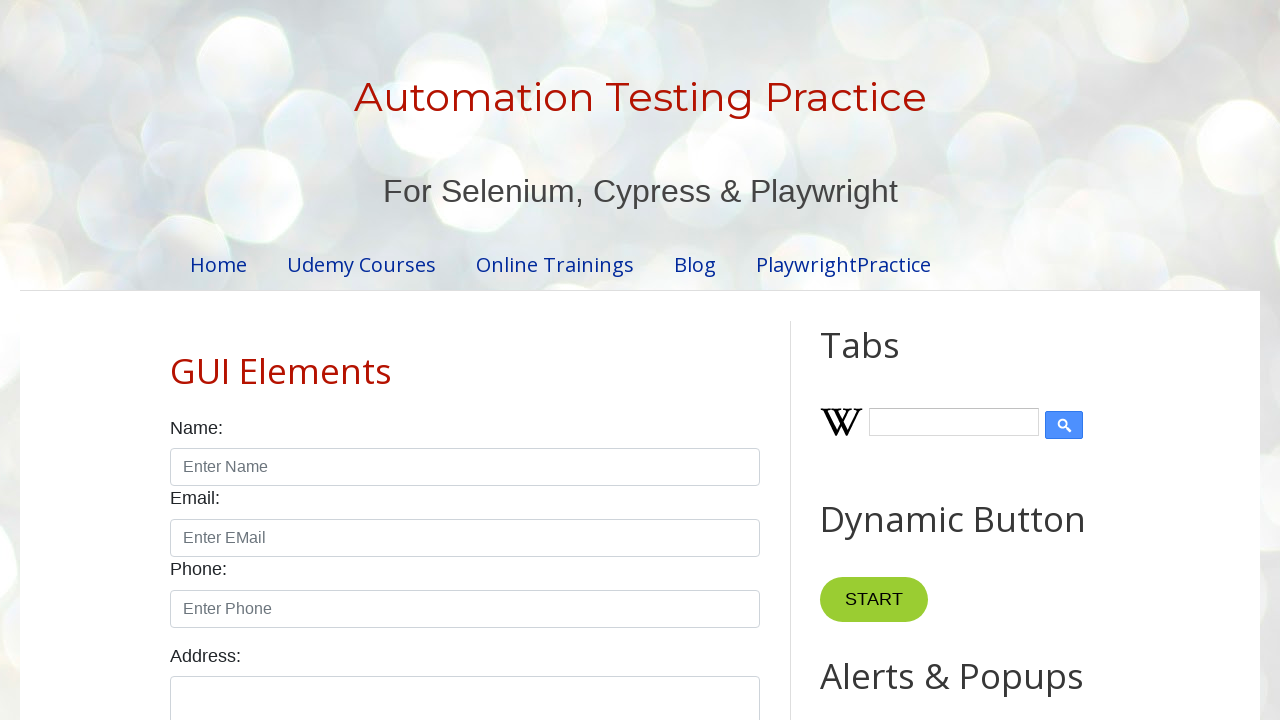

Located all day-of-week checkboxes using selector
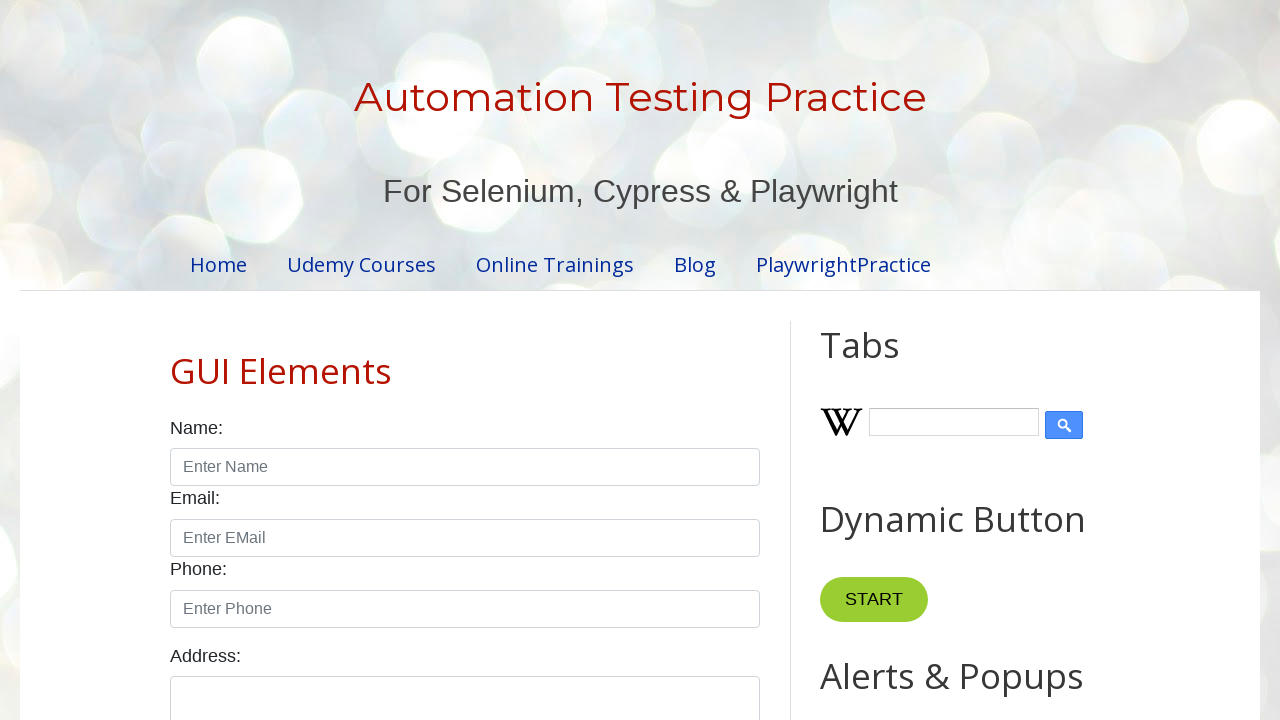

Found 7 day-of-week checkboxes
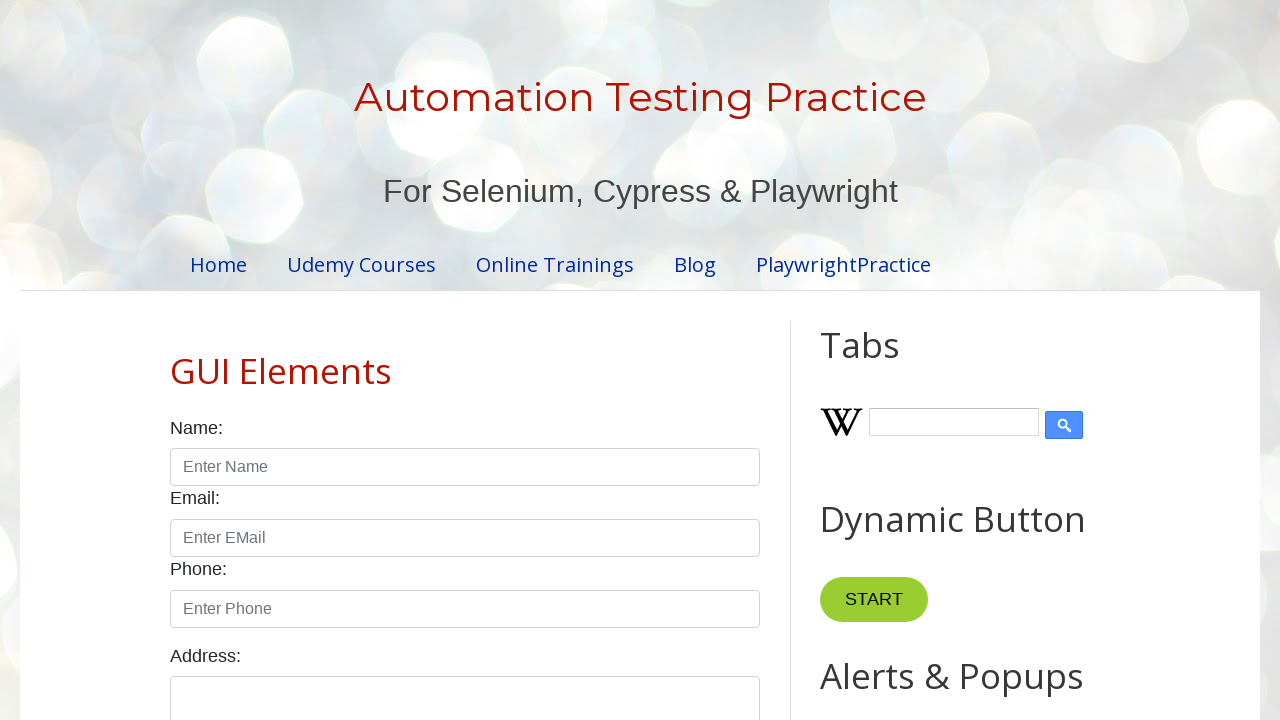

Clicked checkbox 1 of 7 to select day at (176, 360) on input[type='checkbox'][id*='day'] >> nth=0
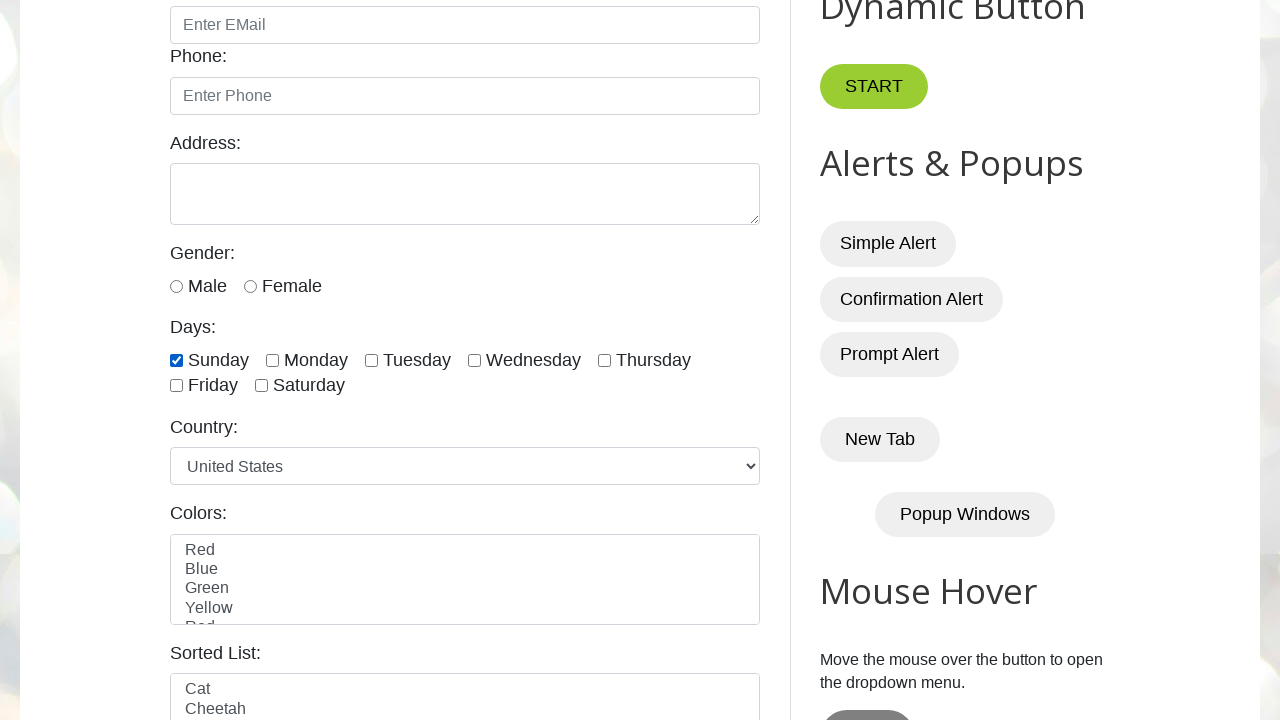

Waited 500ms for visual feedback between checkbox clicks
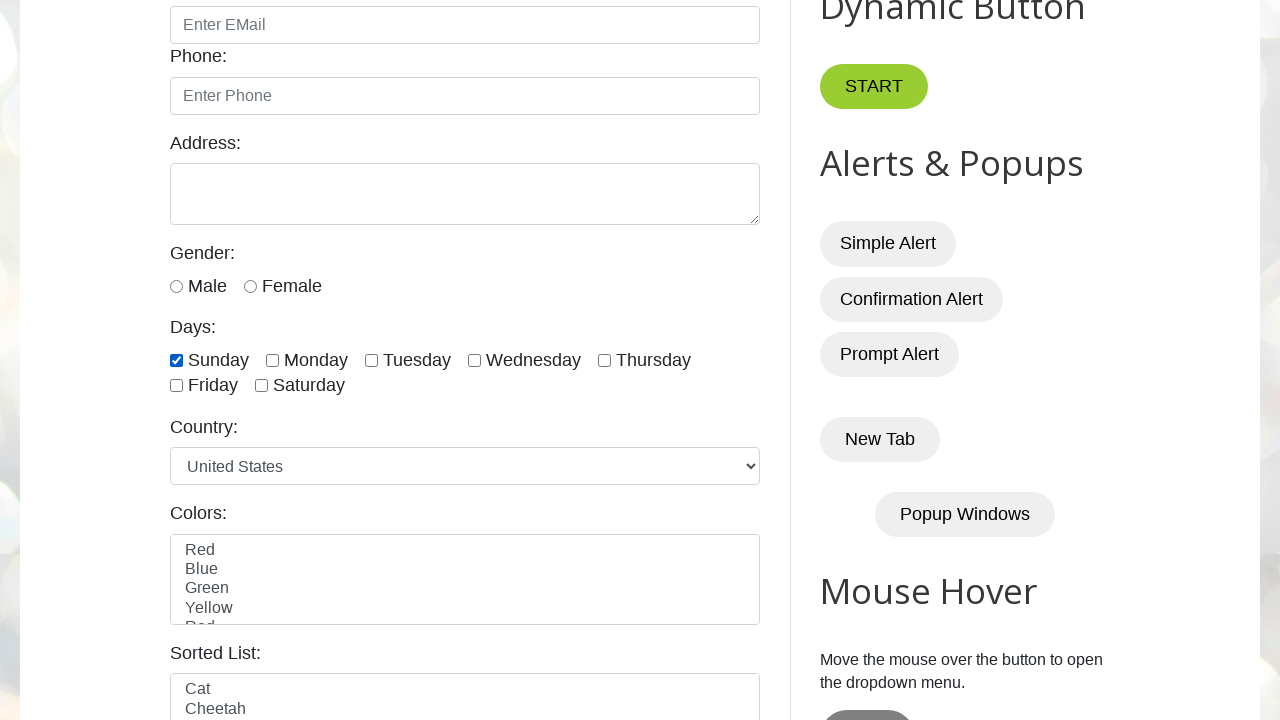

Clicked checkbox 2 of 7 to select day at (272, 360) on input[type='checkbox'][id*='day'] >> nth=1
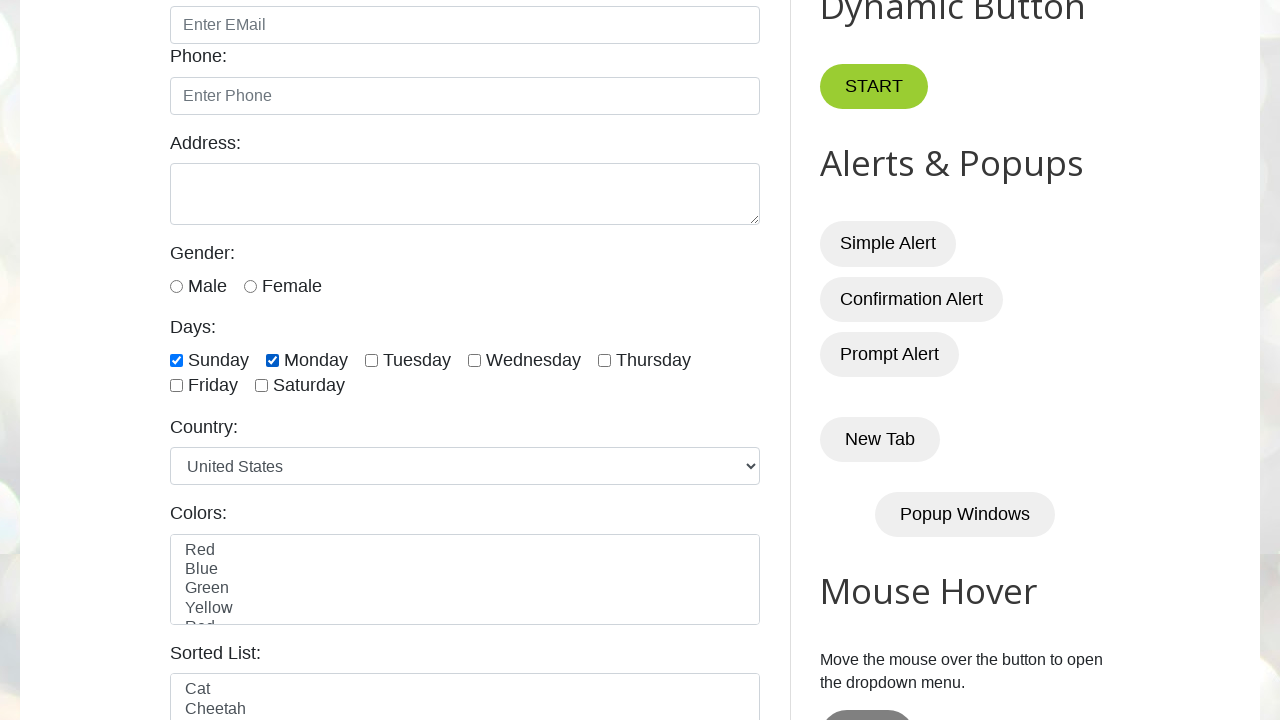

Waited 500ms for visual feedback between checkbox clicks
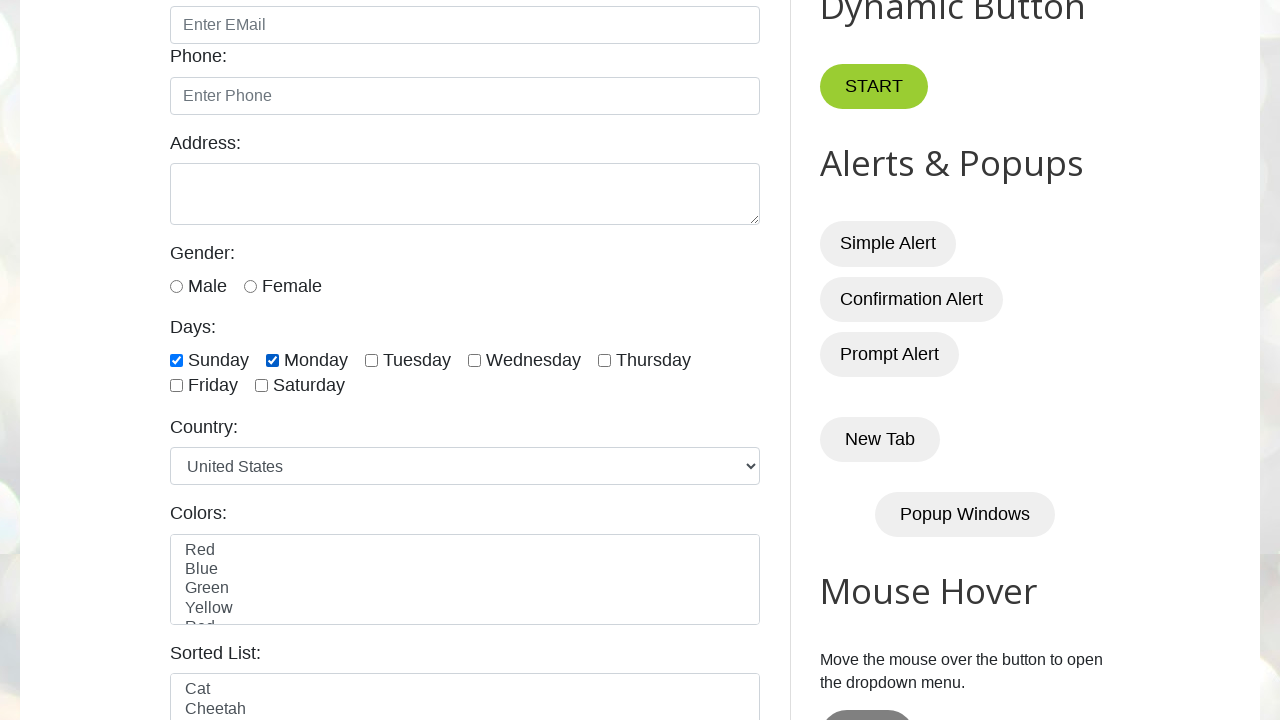

Clicked checkbox 3 of 7 to select day at (372, 360) on input[type='checkbox'][id*='day'] >> nth=2
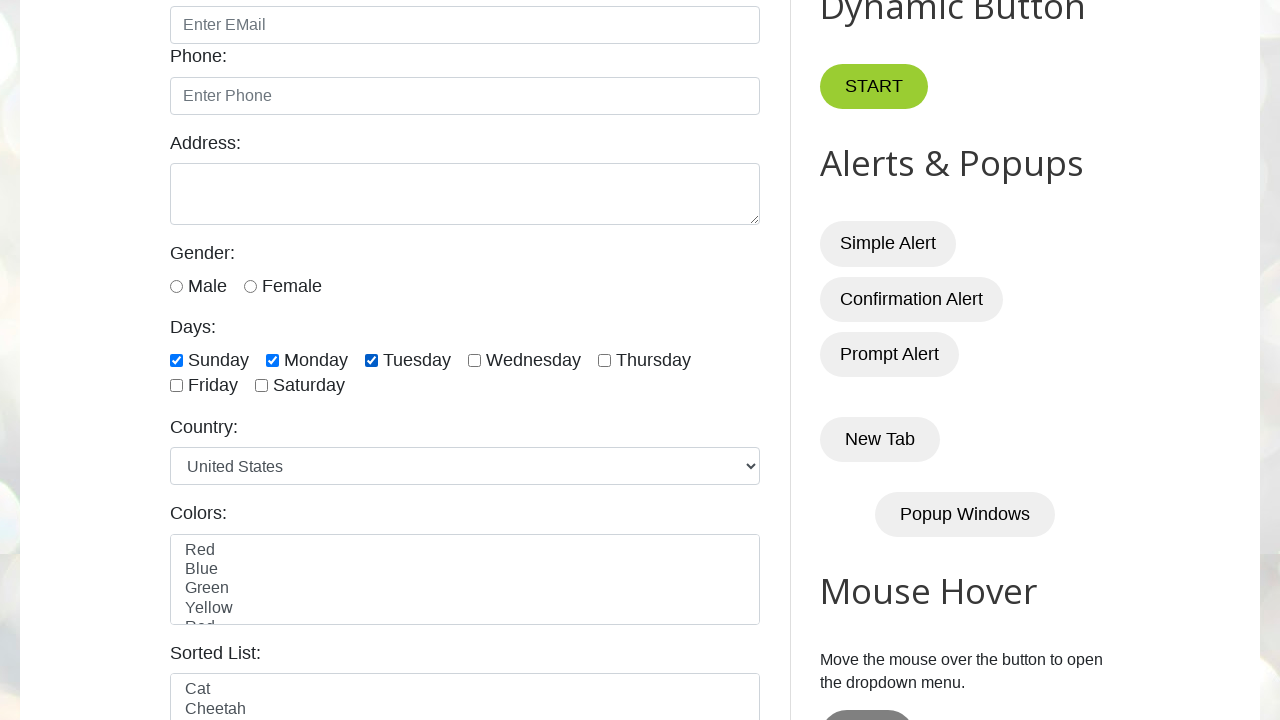

Waited 500ms for visual feedback between checkbox clicks
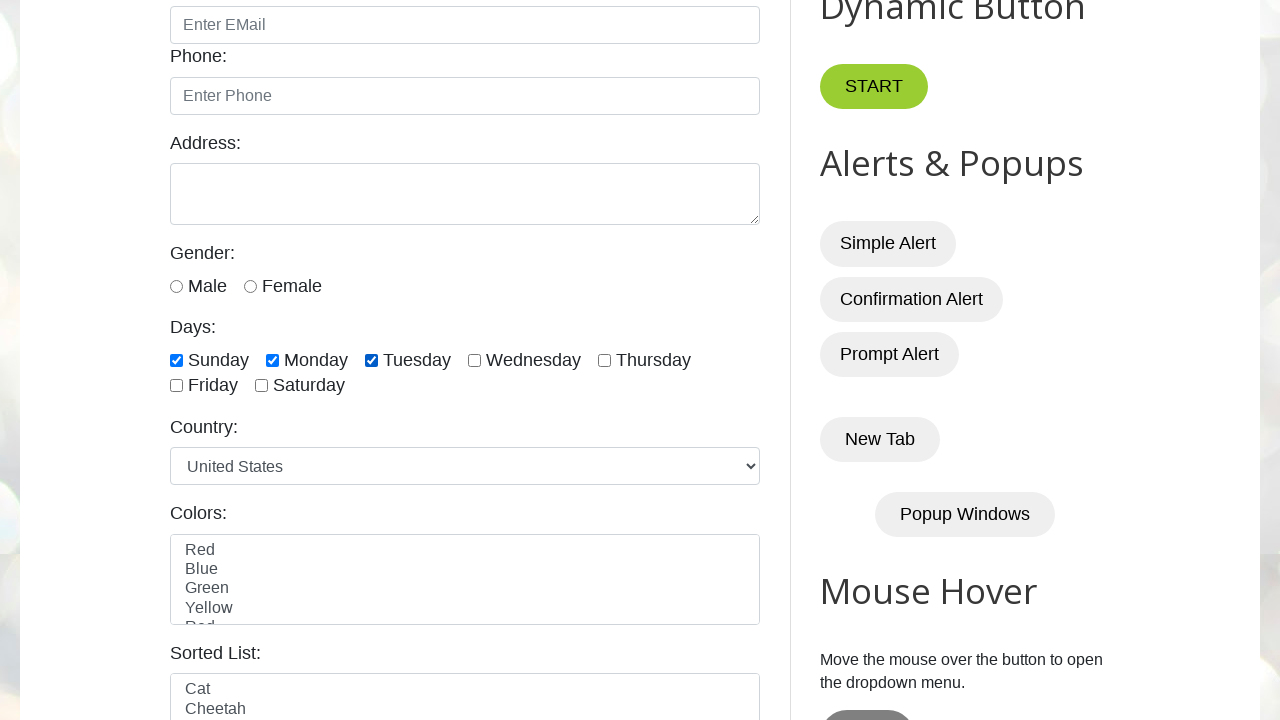

Clicked checkbox 4 of 7 to select day at (474, 360) on input[type='checkbox'][id*='day'] >> nth=3
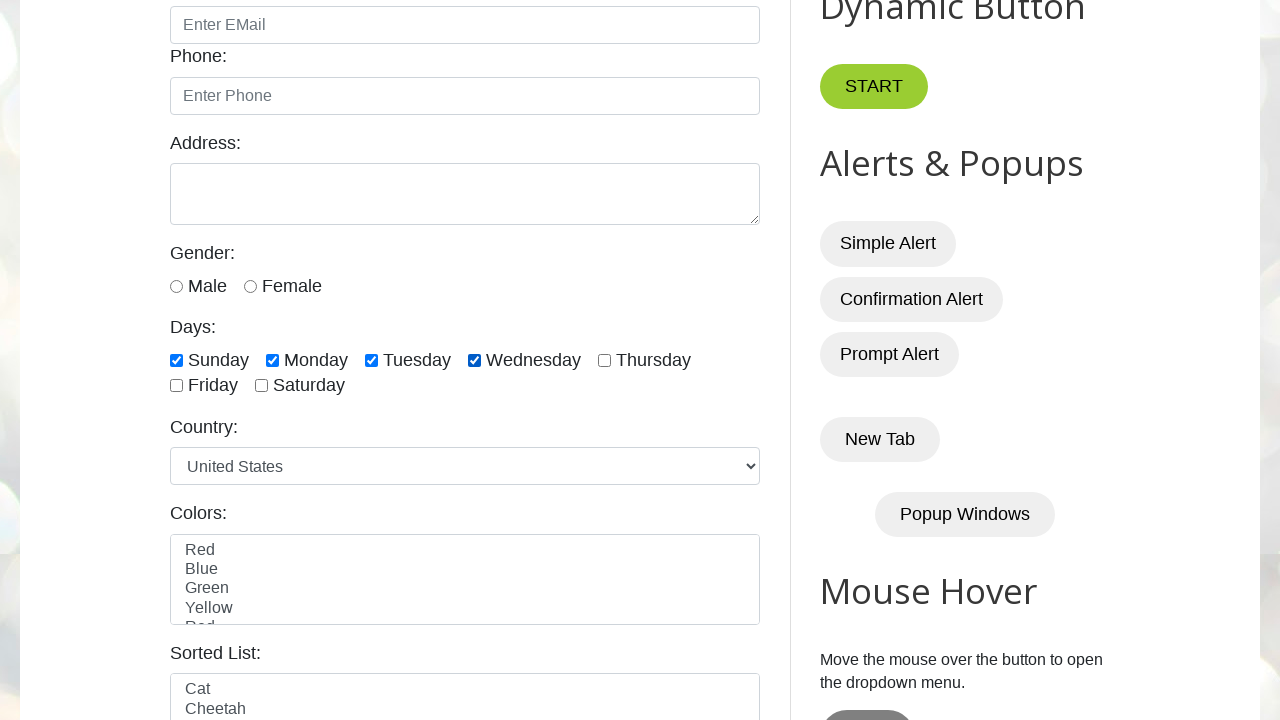

Waited 500ms for visual feedback between checkbox clicks
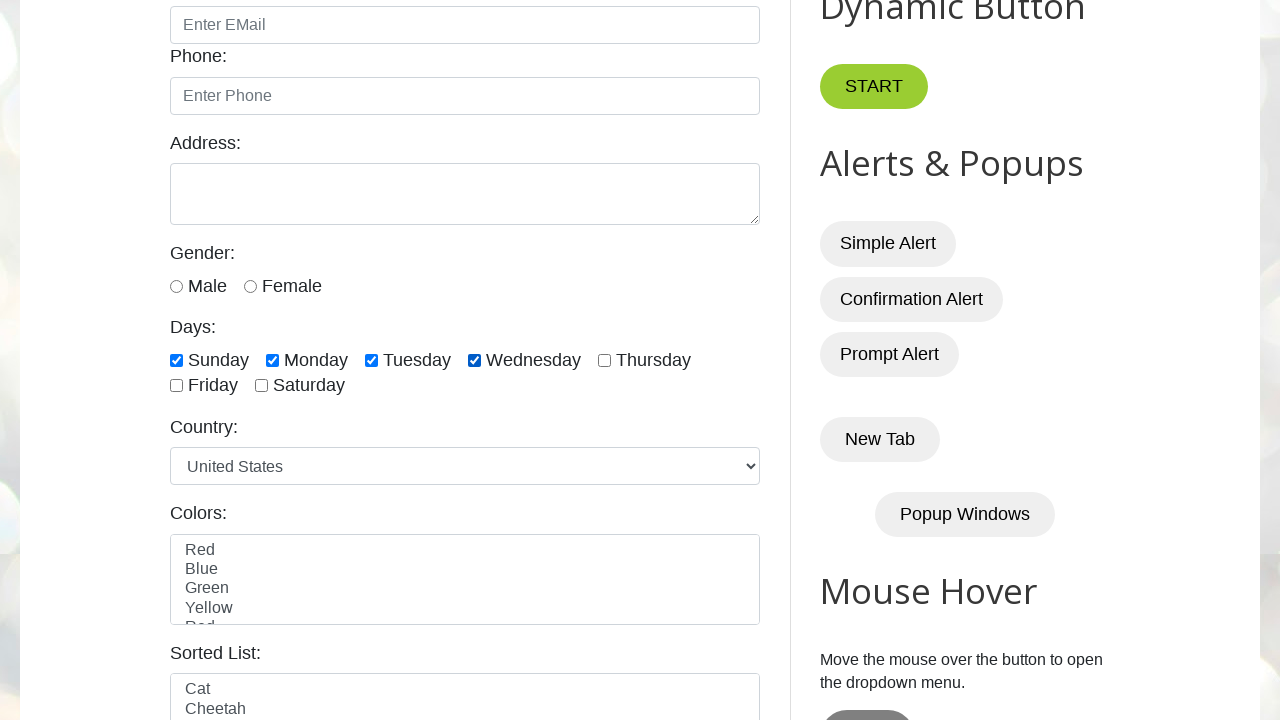

Clicked checkbox 5 of 7 to select day at (604, 360) on input[type='checkbox'][id*='day'] >> nth=4
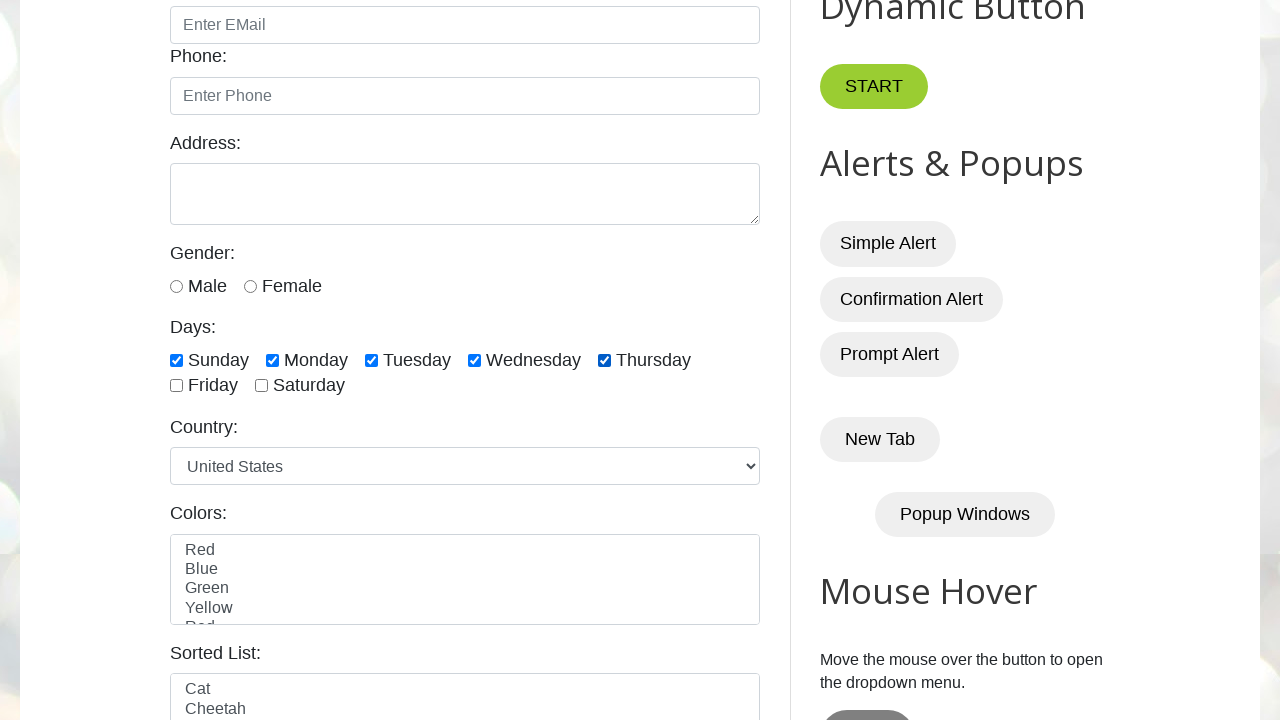

Waited 500ms for visual feedback between checkbox clicks
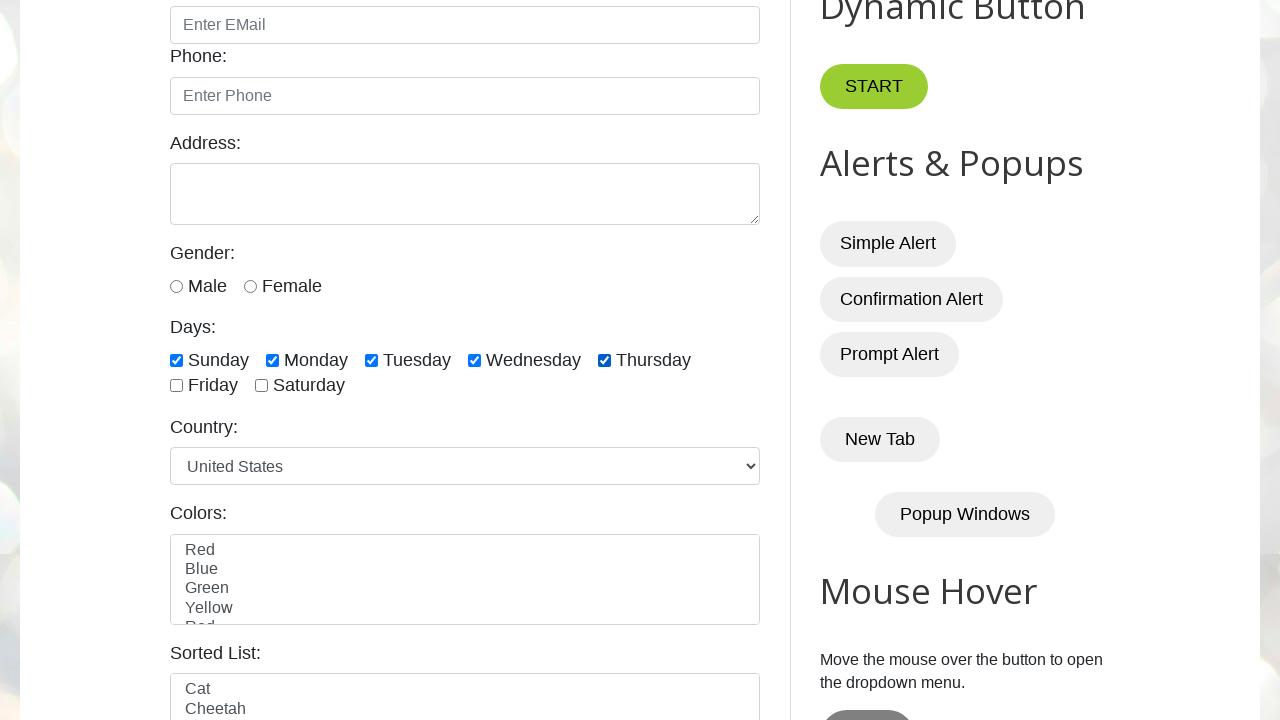

Clicked checkbox 6 of 7 to select day at (176, 386) on input[type='checkbox'][id*='day'] >> nth=5
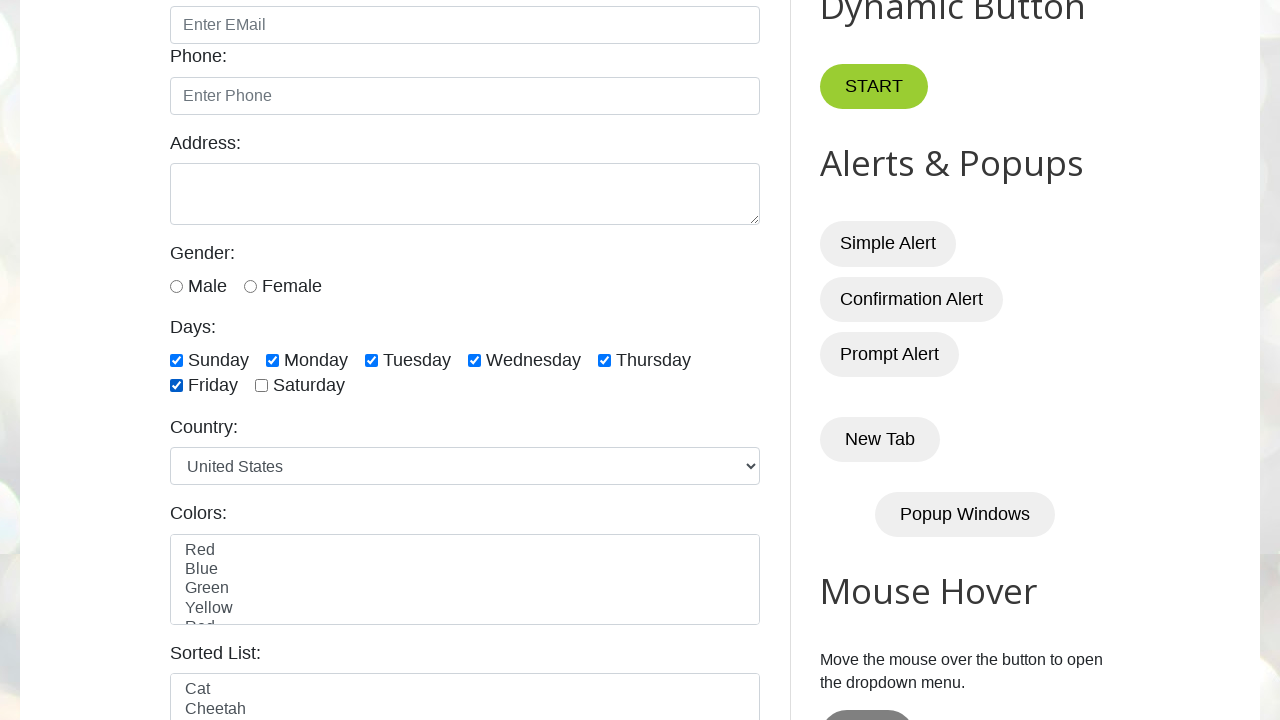

Waited 500ms for visual feedback between checkbox clicks
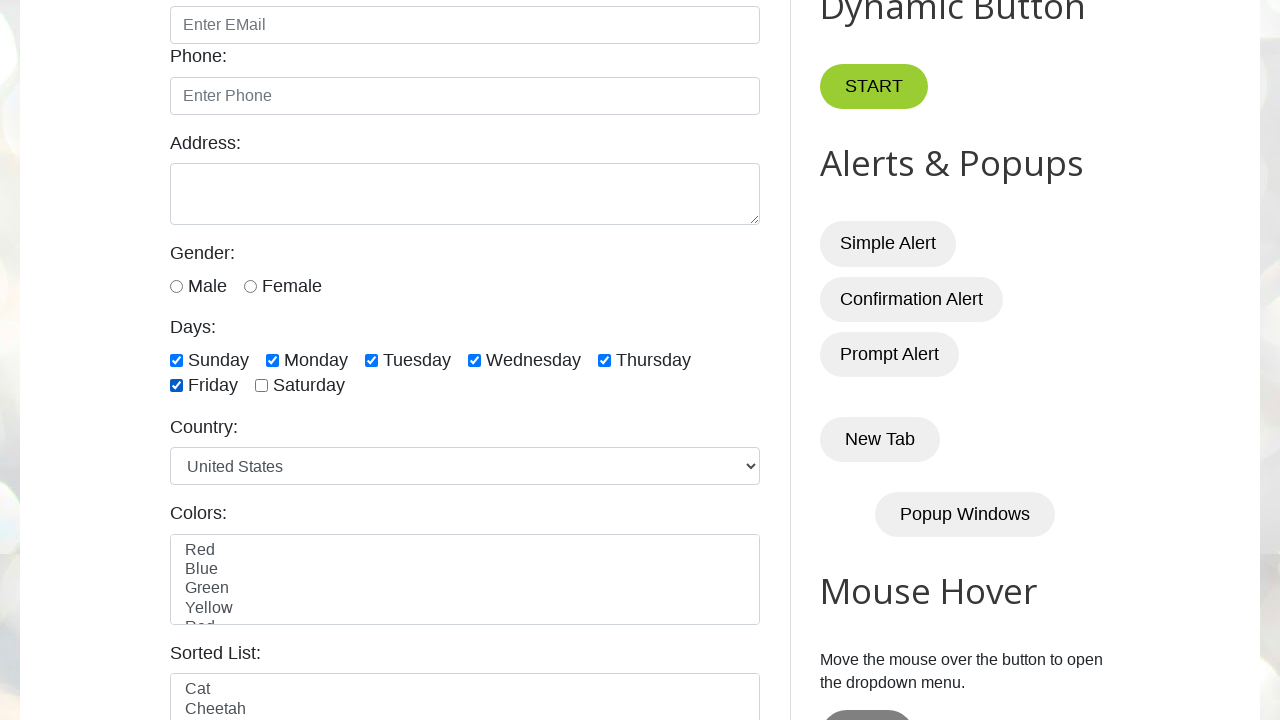

Clicked checkbox 7 of 7 to select day at (262, 386) on input[type='checkbox'][id*='day'] >> nth=6
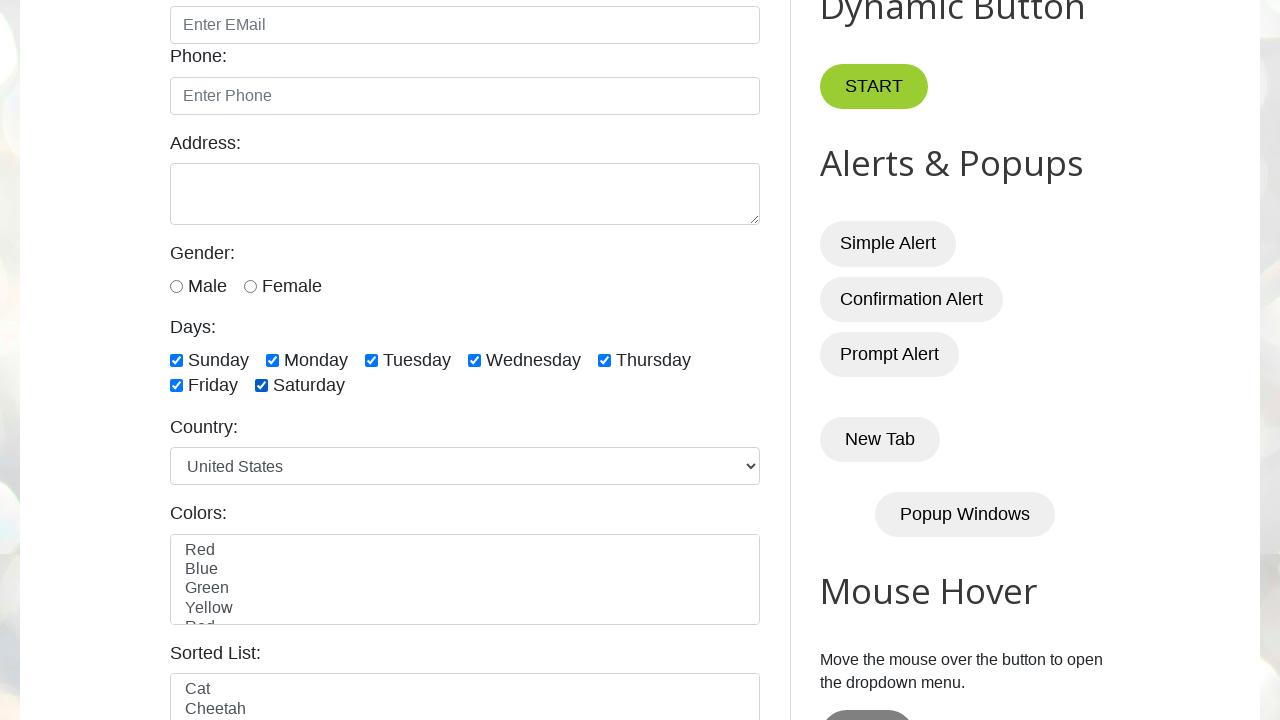

Waited 500ms for visual feedback between checkbox clicks
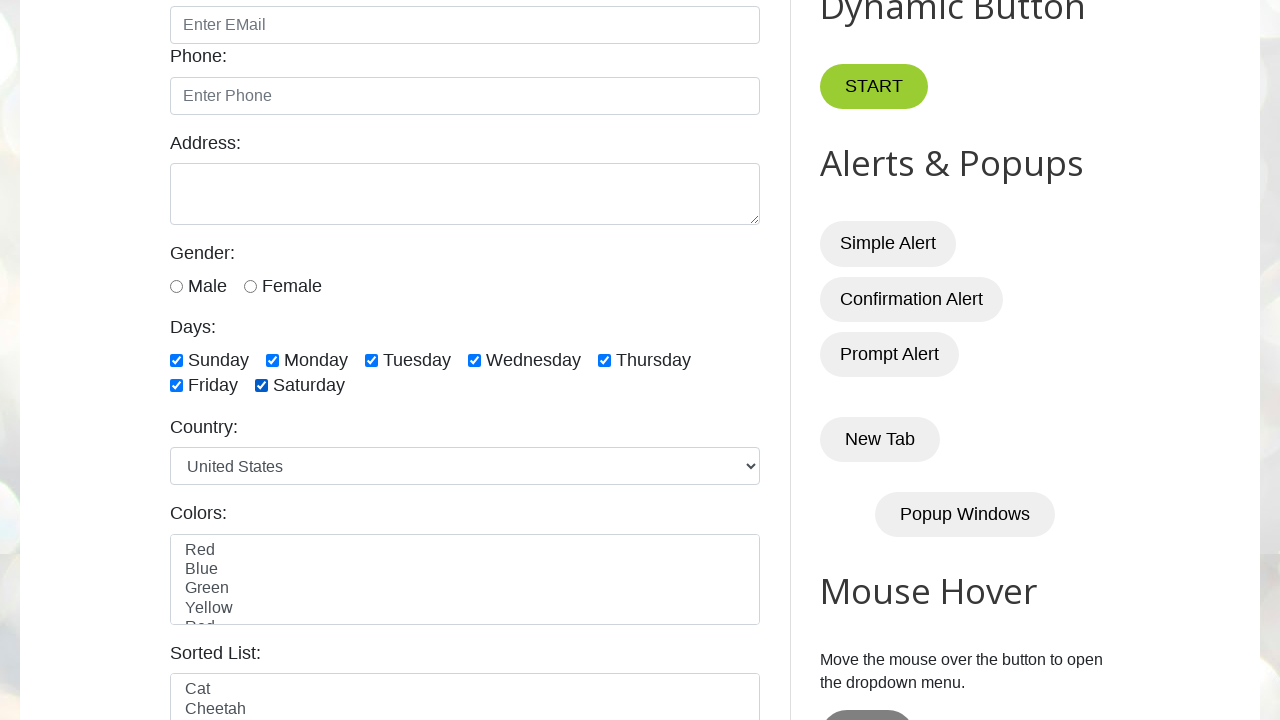

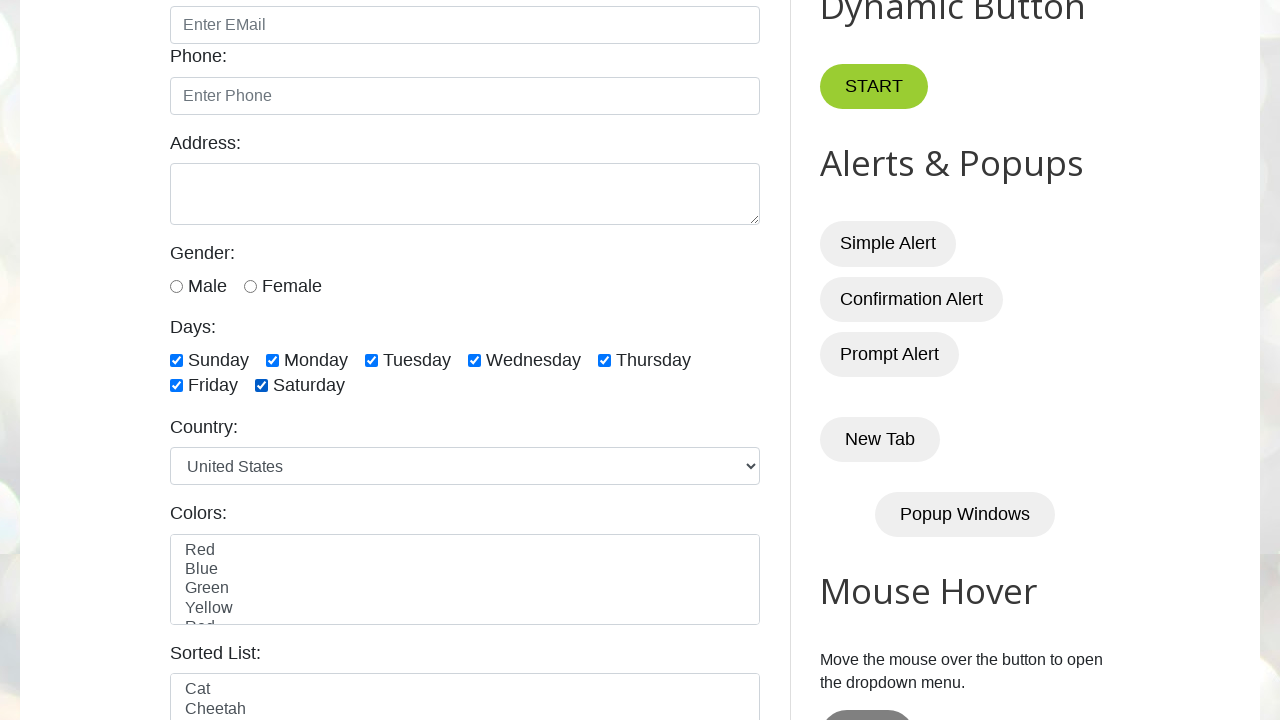